Tests selecting the second option (Option 2) from the dropdown by index and verifies it becomes selected

Starting URL: http://the-internet.herokuapp.com/dropdown

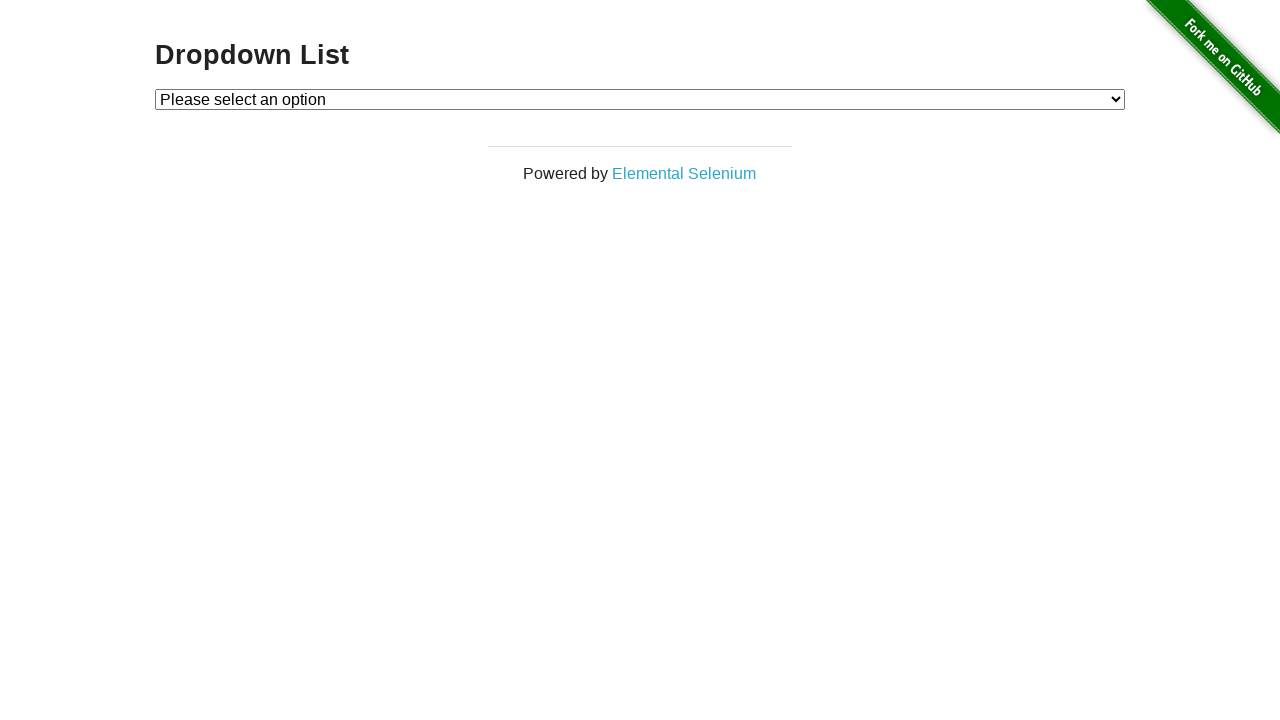

Waited for dropdown element to be present
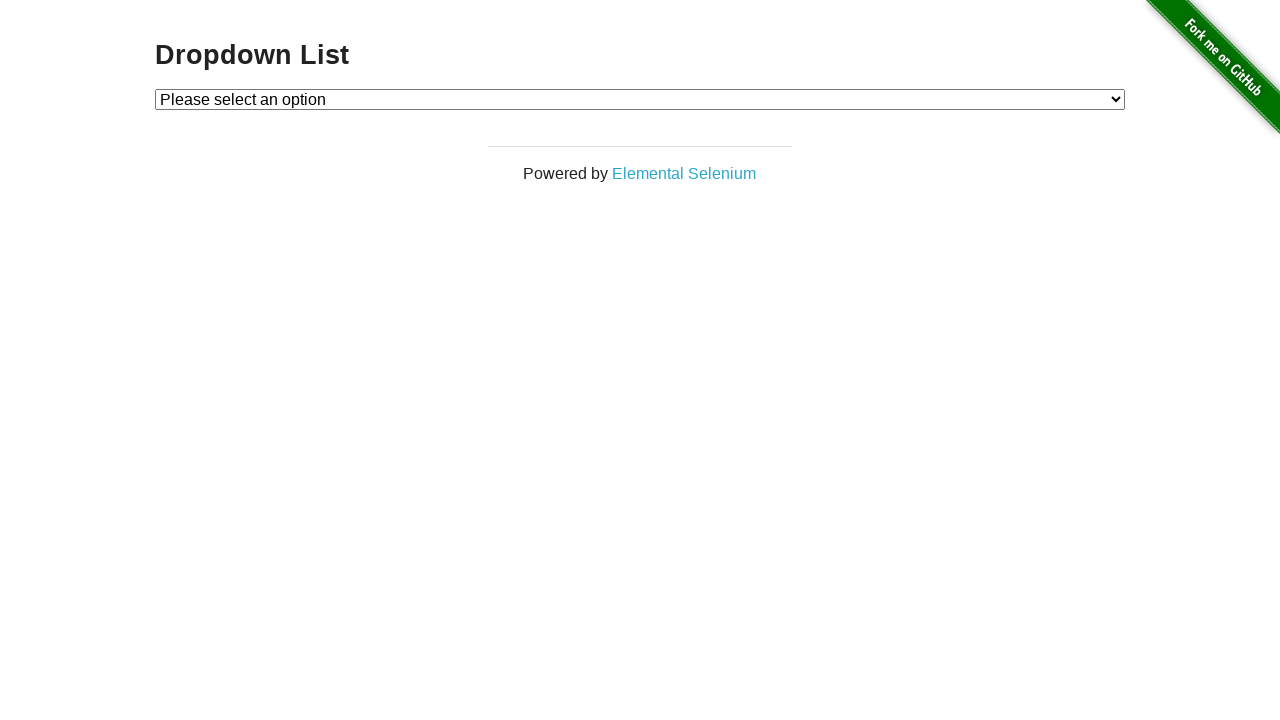

Selected Option 2 from dropdown by index 2 on #dropdown
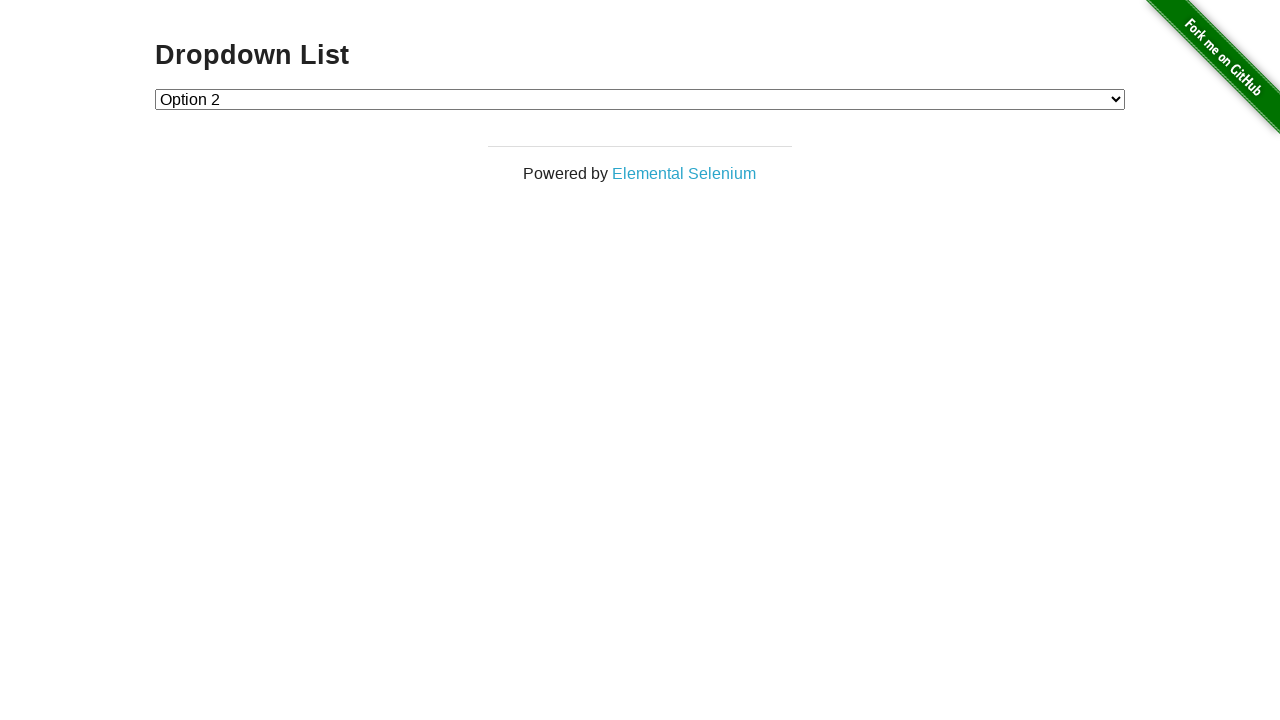

Retrieved dropdown selected value
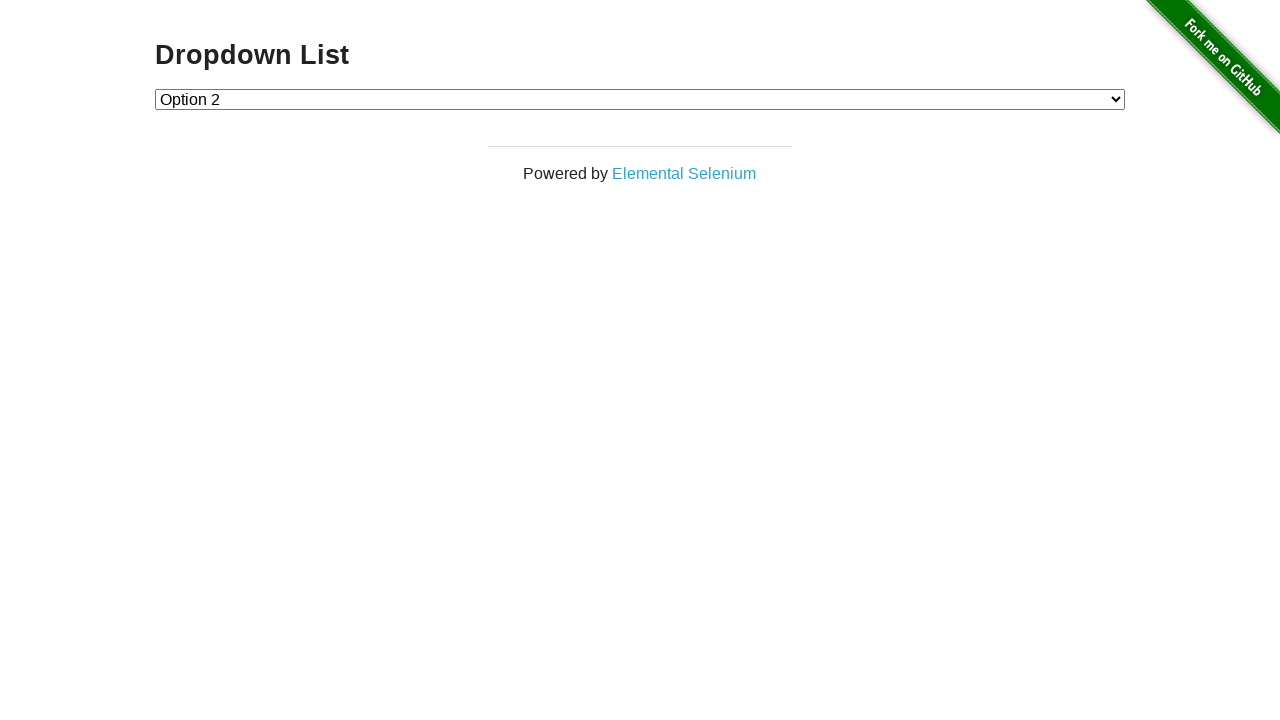

Verified that Option 2 (value '2') is selected
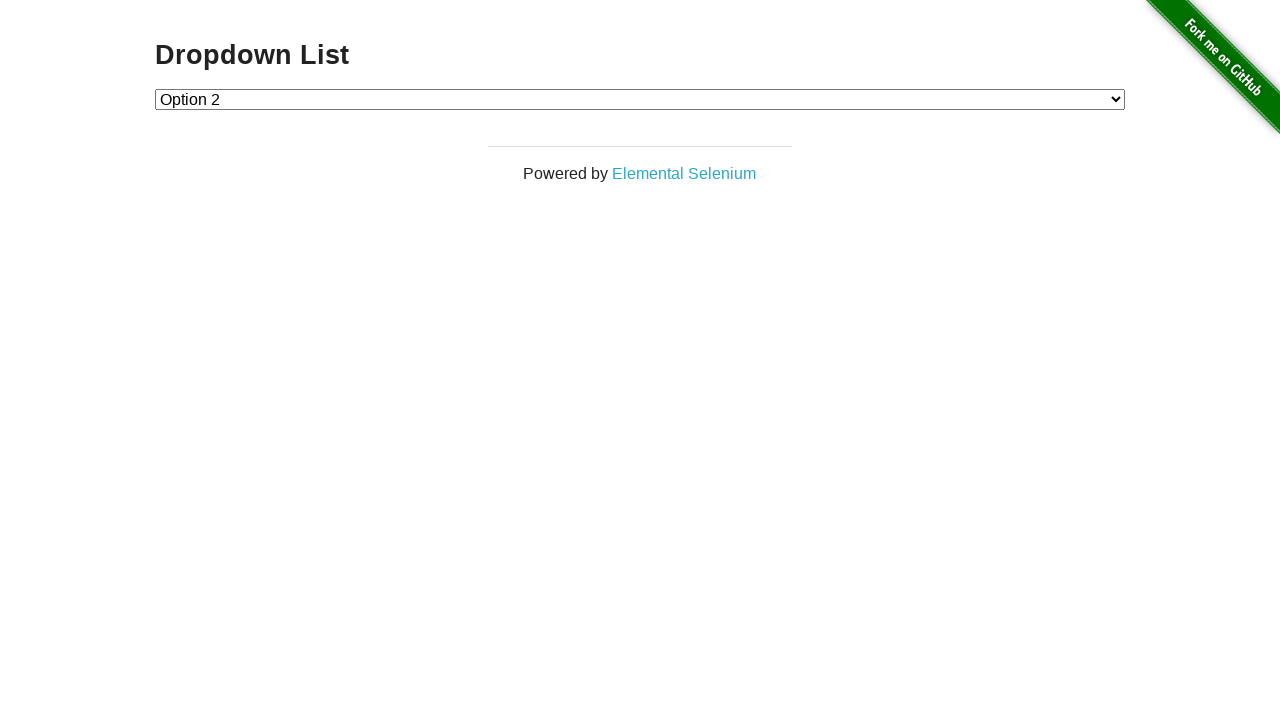

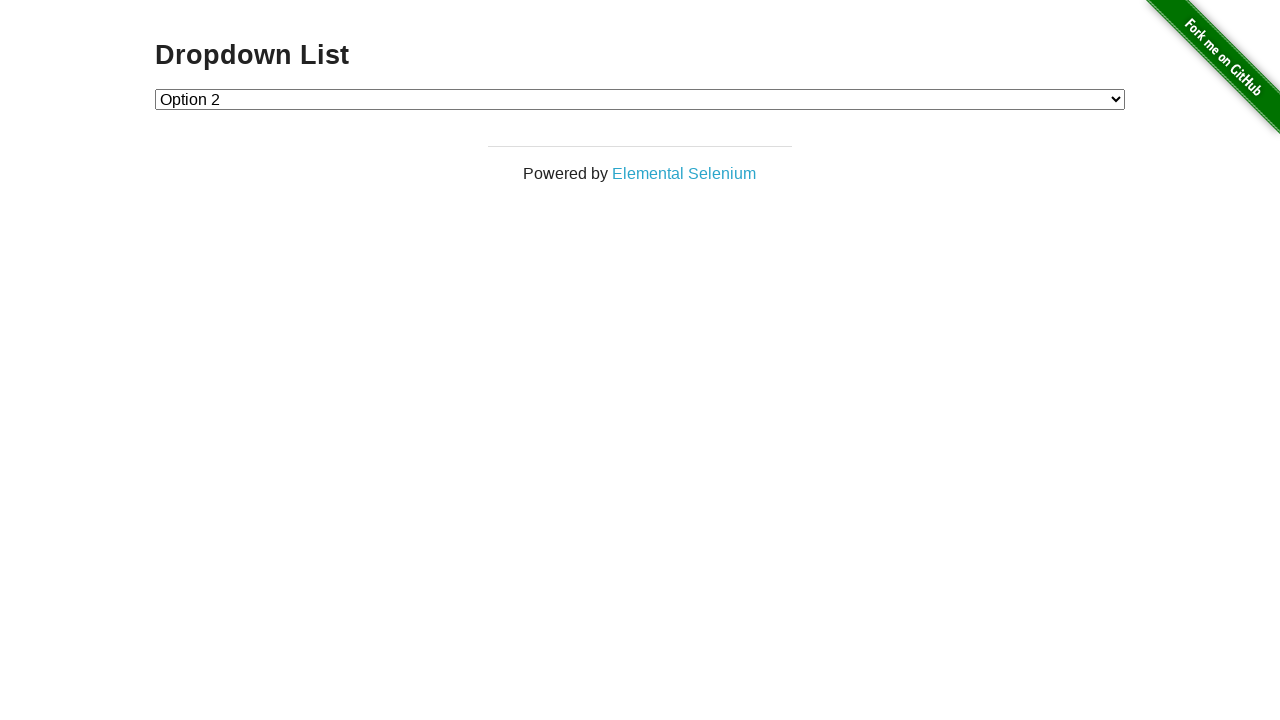